Tests the NextBaseCRM password reset page by verifying the reset button text and clicking the authorization link

Starting URL: https://login1.nextbasecrm.com/?forgot_password=yes

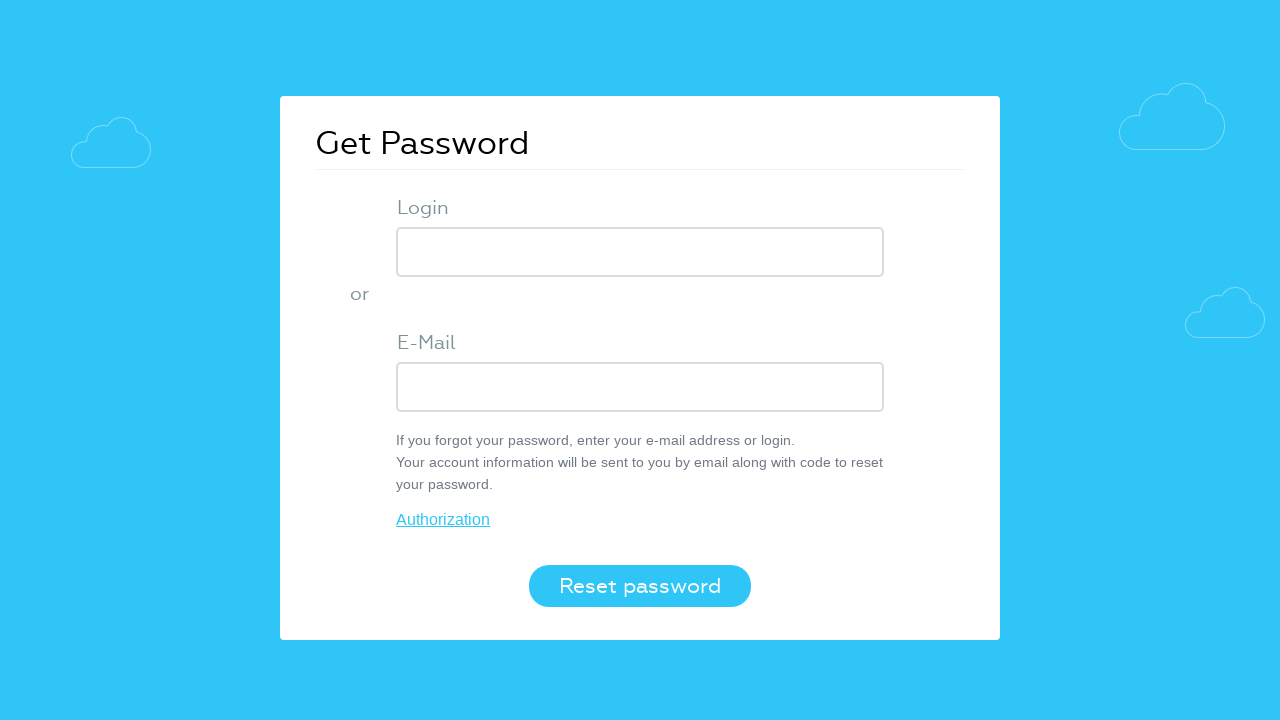

Located reset password button element
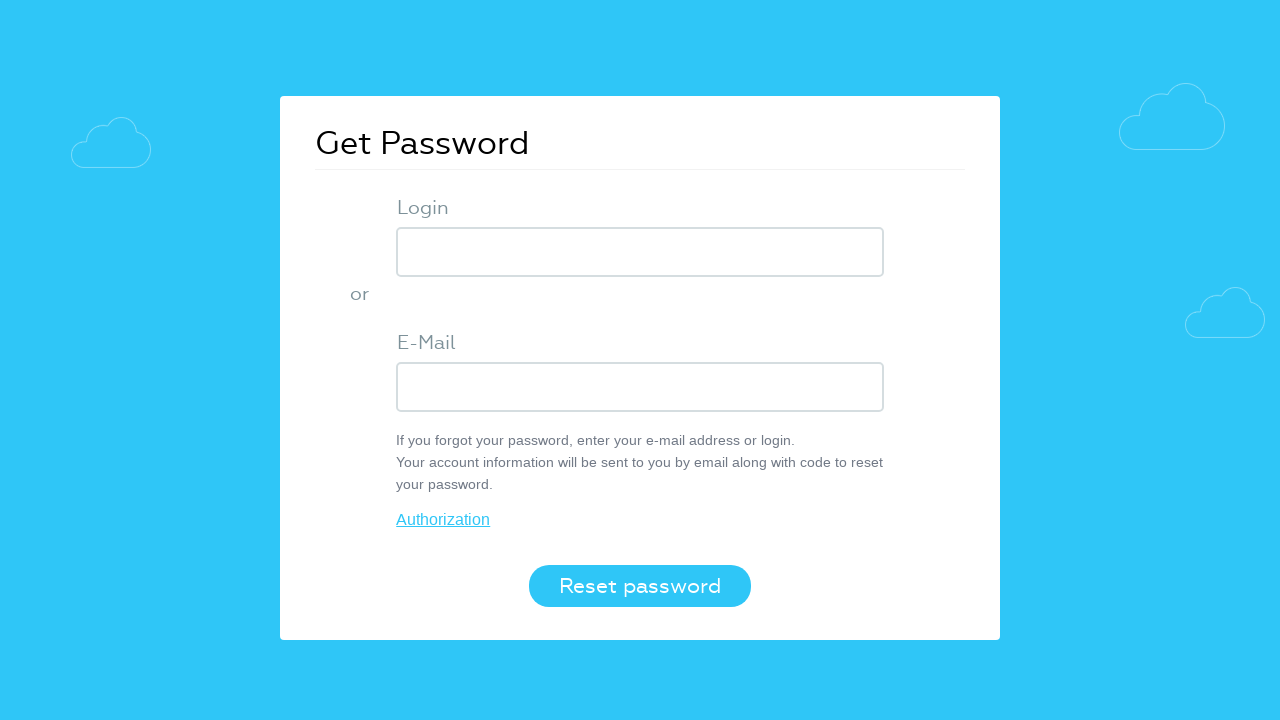

Retrieved button text: 'Reset password'
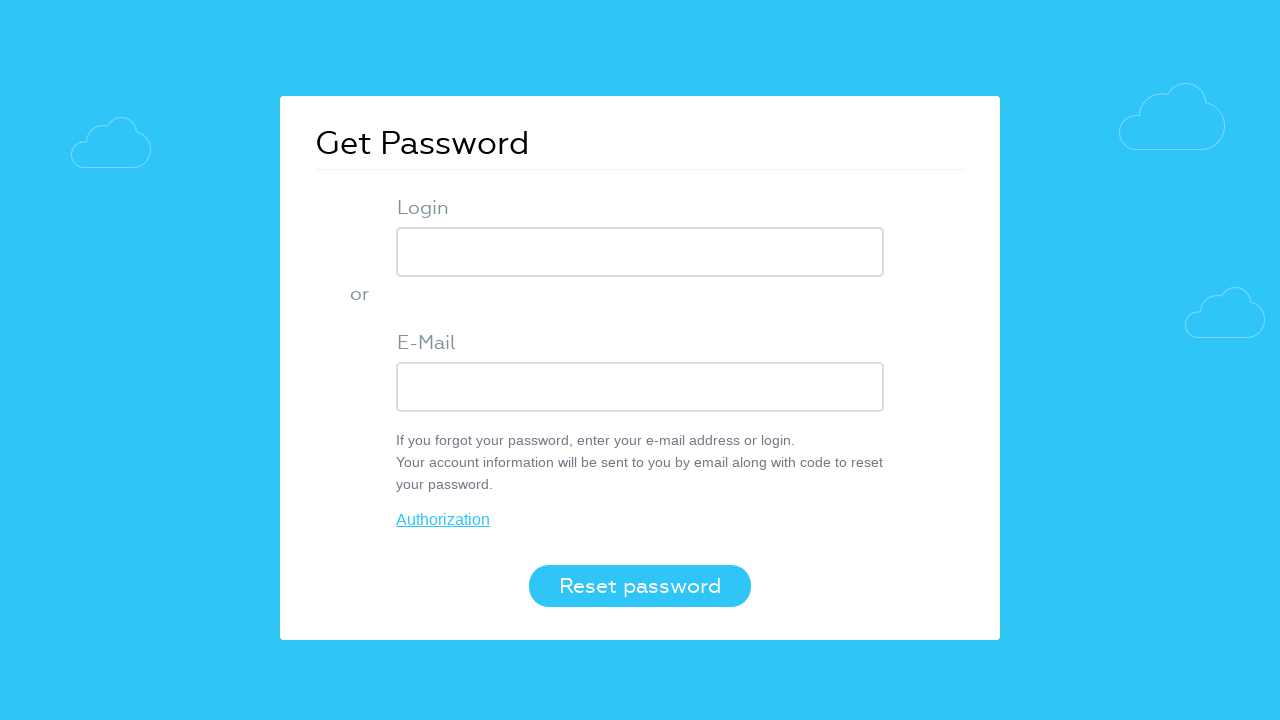

Verified reset button text is 'Reset password'
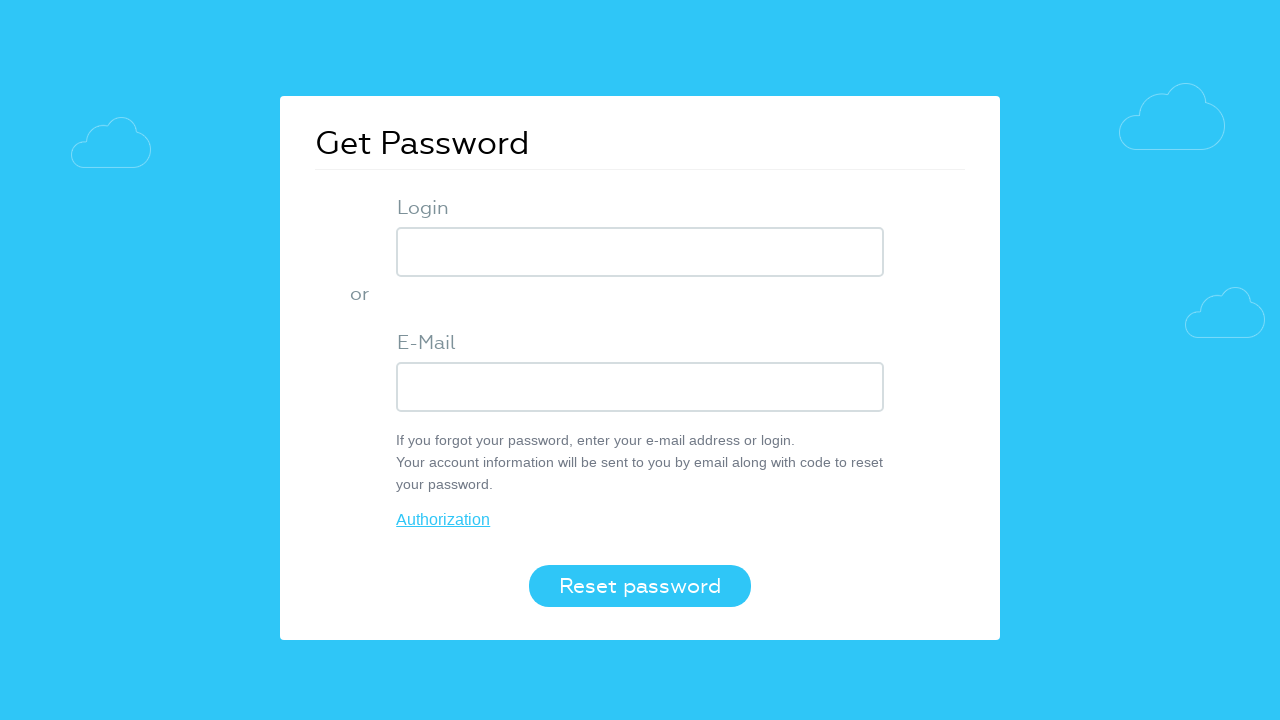

Clicked authorization link to return to login page at (443, 520) on a[href='/?login=yes']
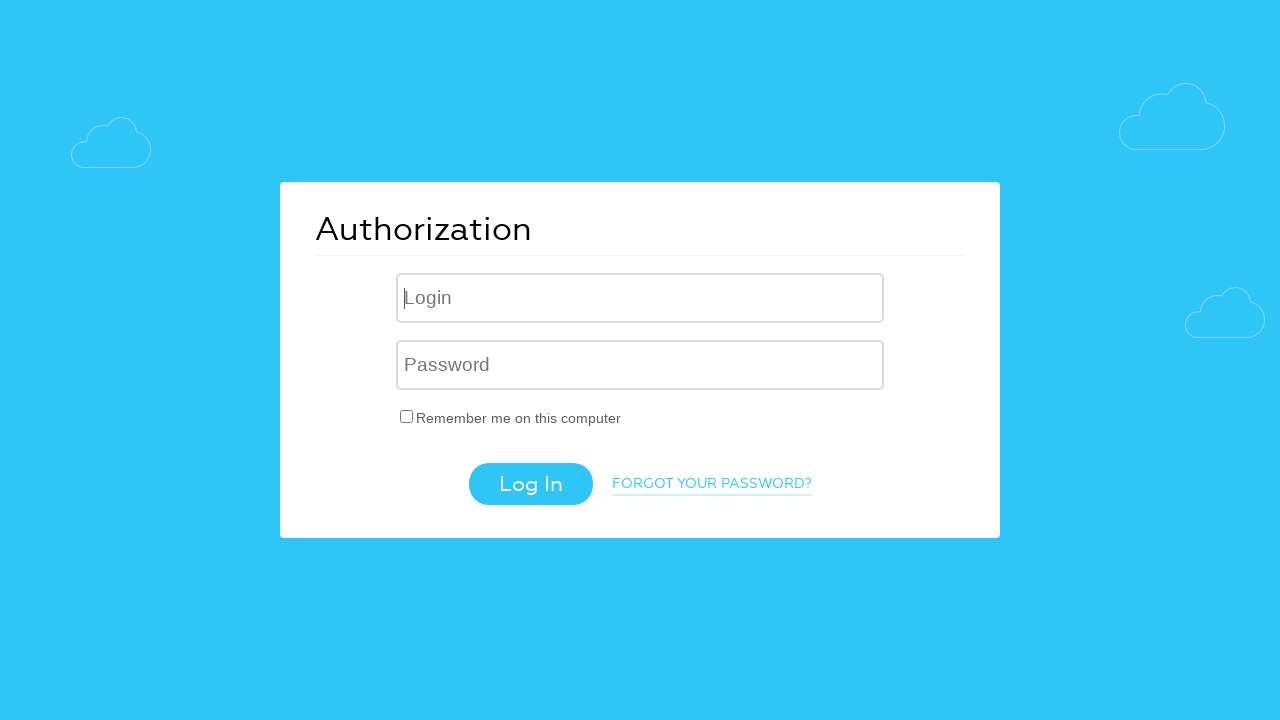

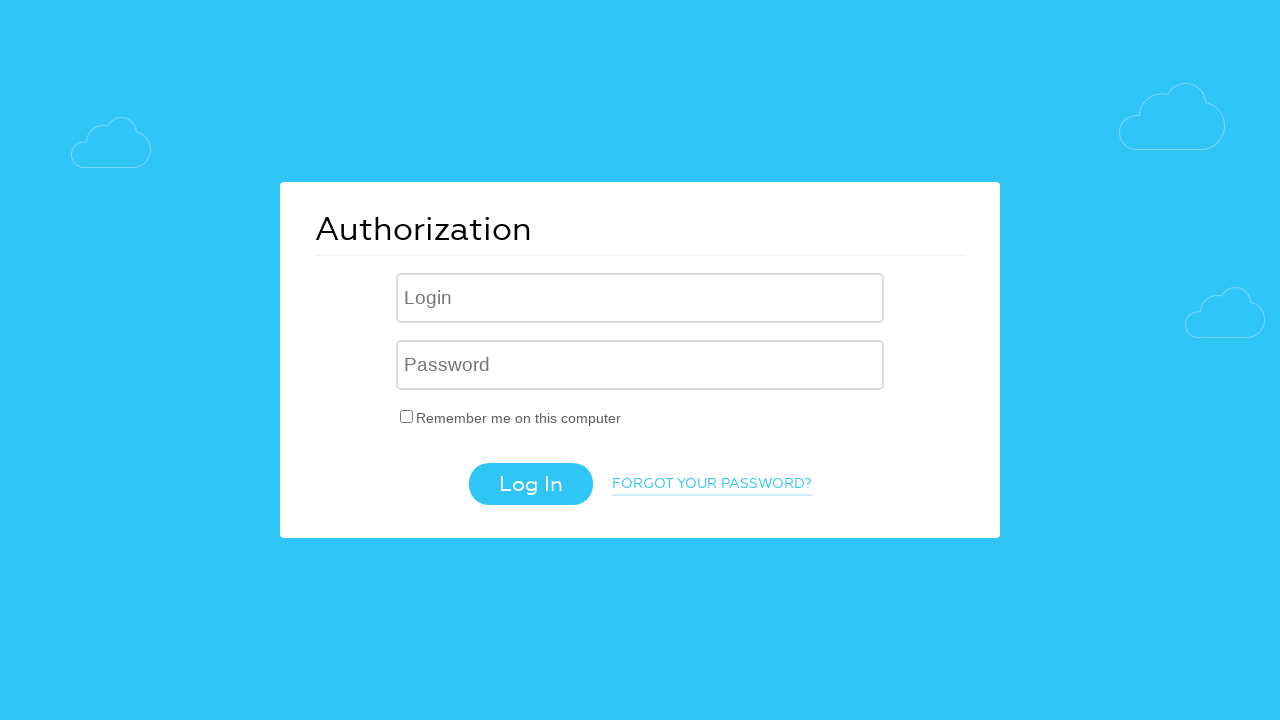